Tests mouse hover functionality by sequentially hovering over three user avatar images on the hovers demo page

Starting URL: https://the-internet.herokuapp.com/hovers

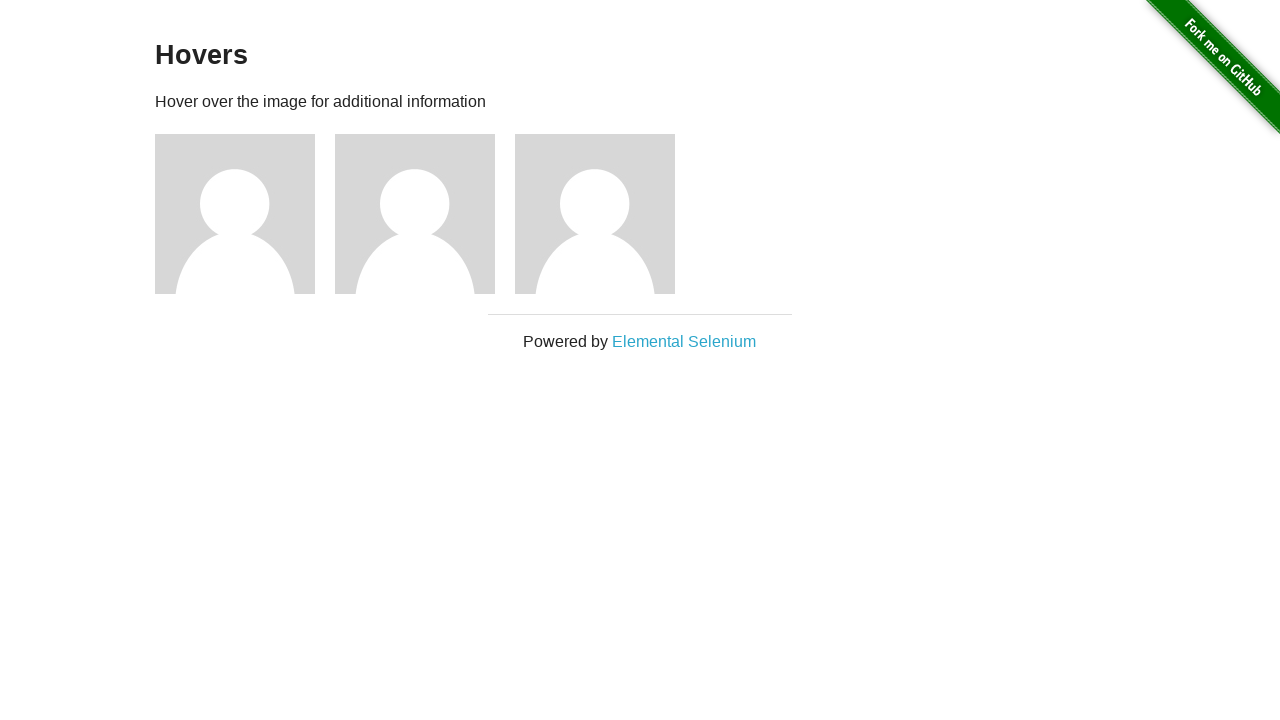

Hovered over the first user avatar at (235, 214) on (//img[@alt='User Avatar'])[1]
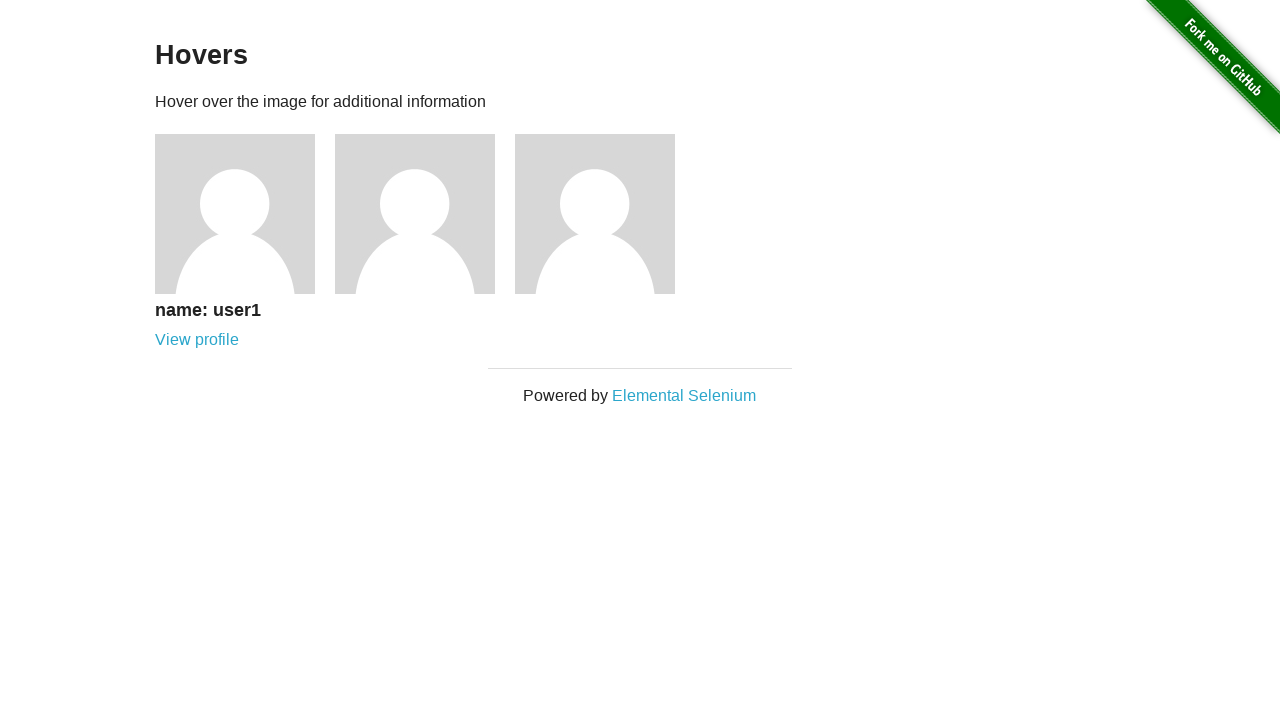

Hovered over the second user avatar at (415, 214) on (//img[@alt='User Avatar'])[2]
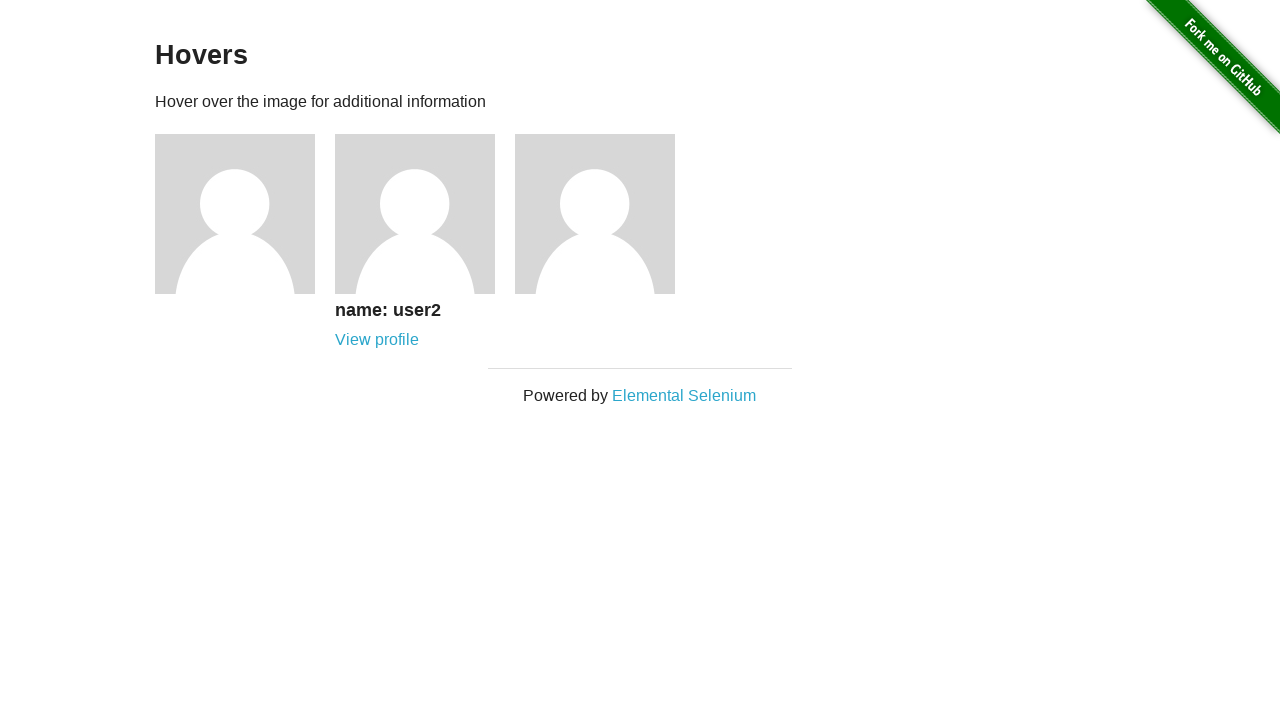

Hovered over the third user avatar at (595, 214) on (//img[@alt='User Avatar'])[3]
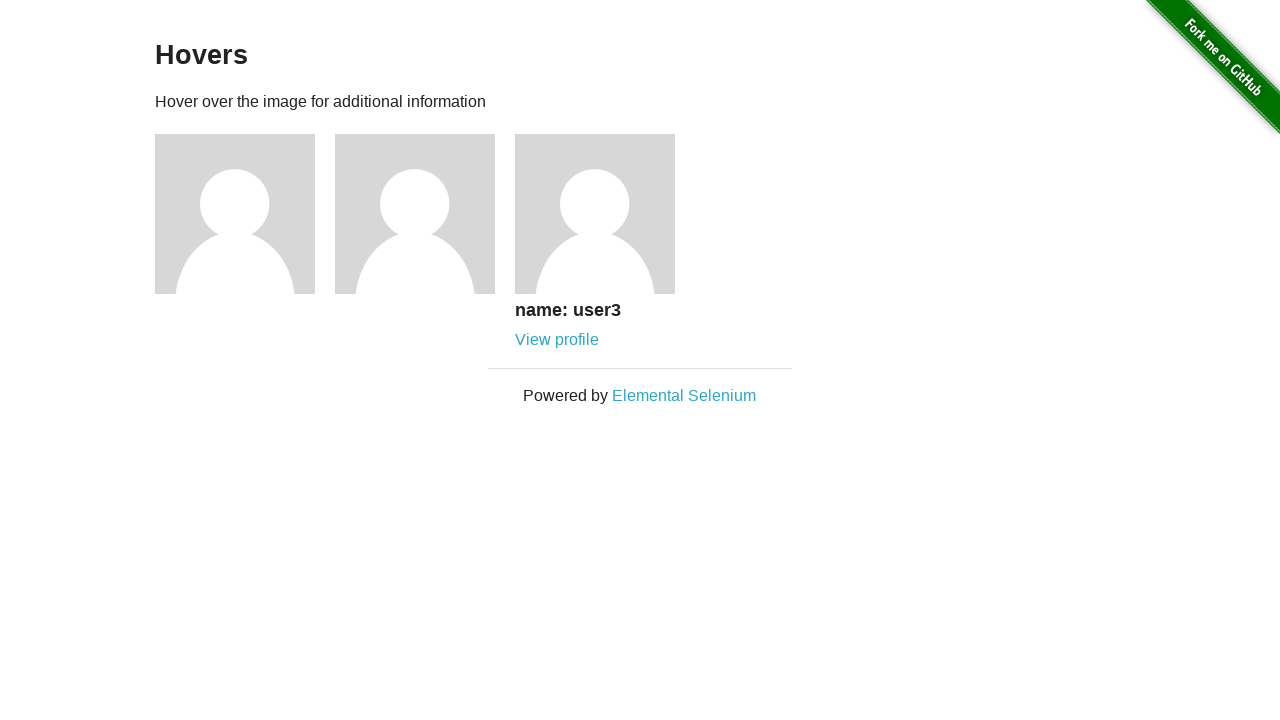

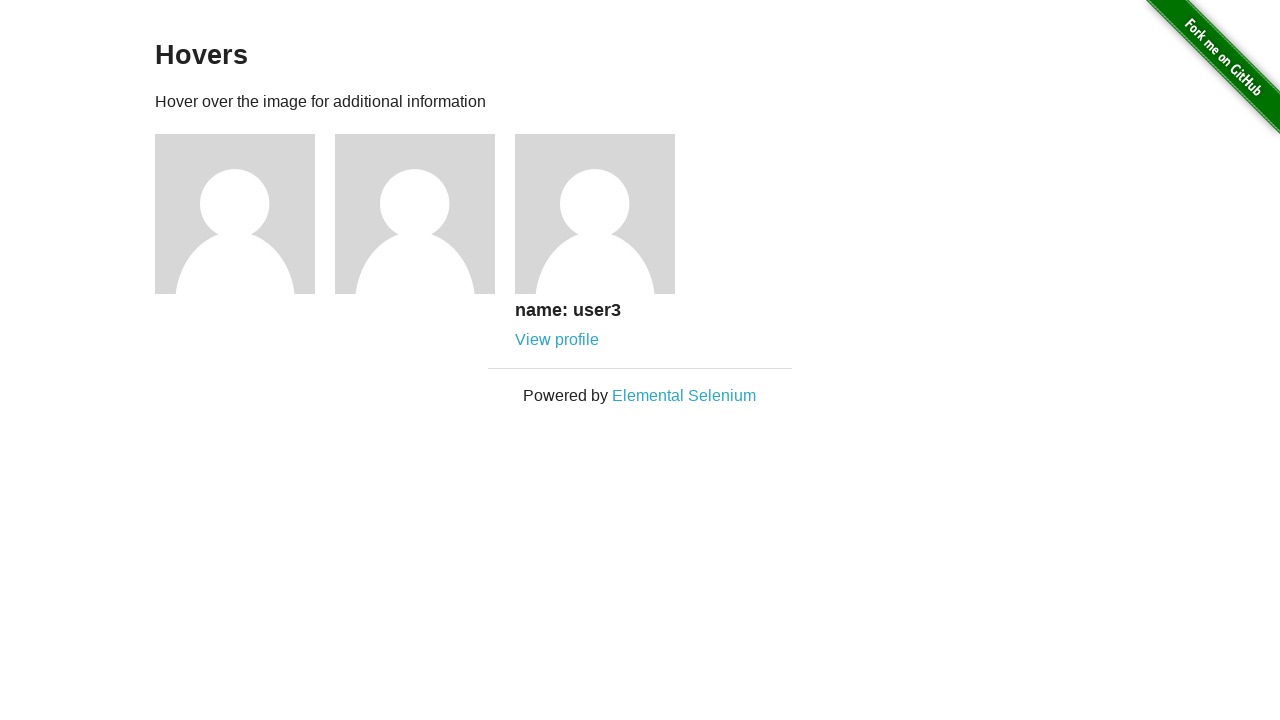